Tests hover action by moving mouse over an h1 element

Starting URL: https://testeroprogramowania.github.io/selenium/basics.html

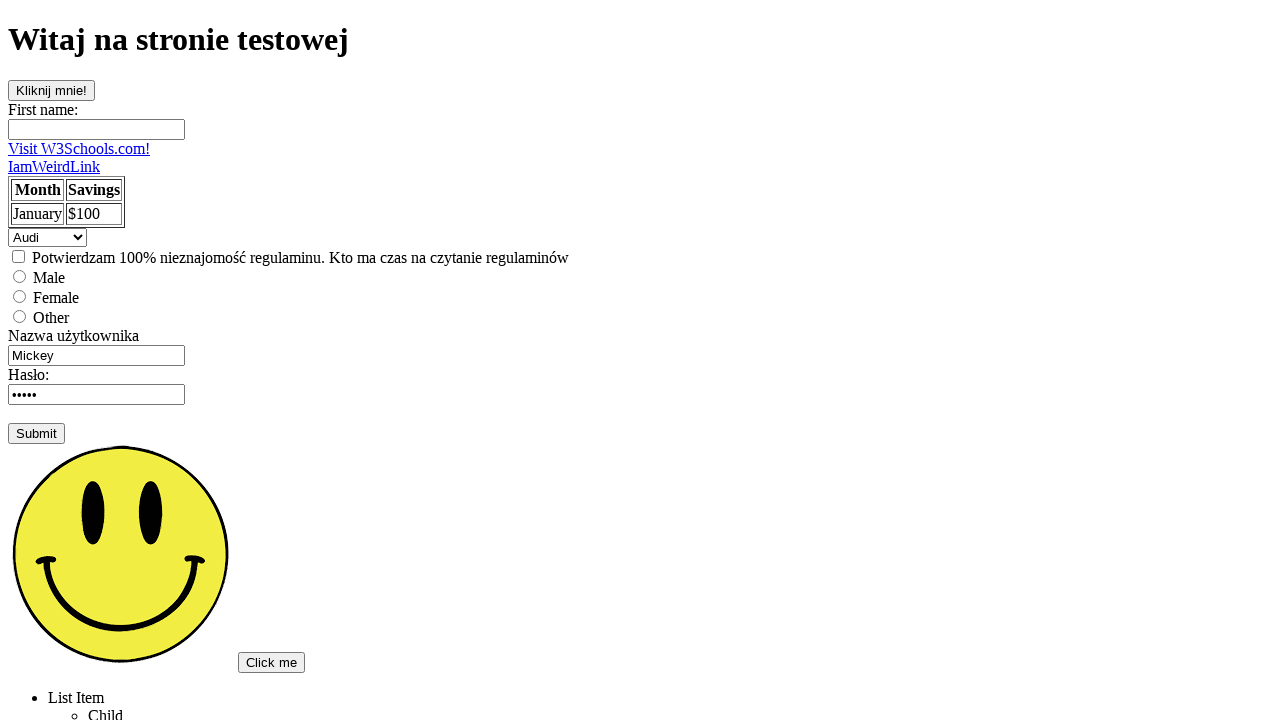

Navigated to basics.html page
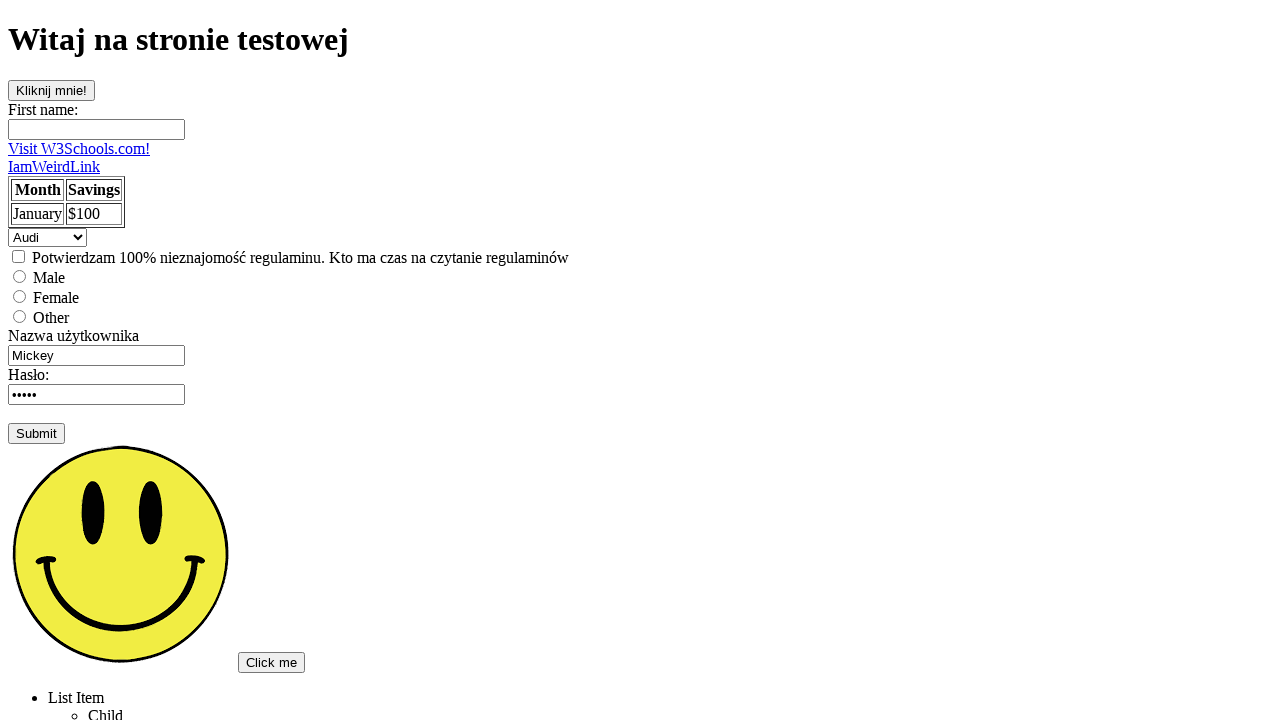

Hovered mouse over h1 element at (640, 40) on h1
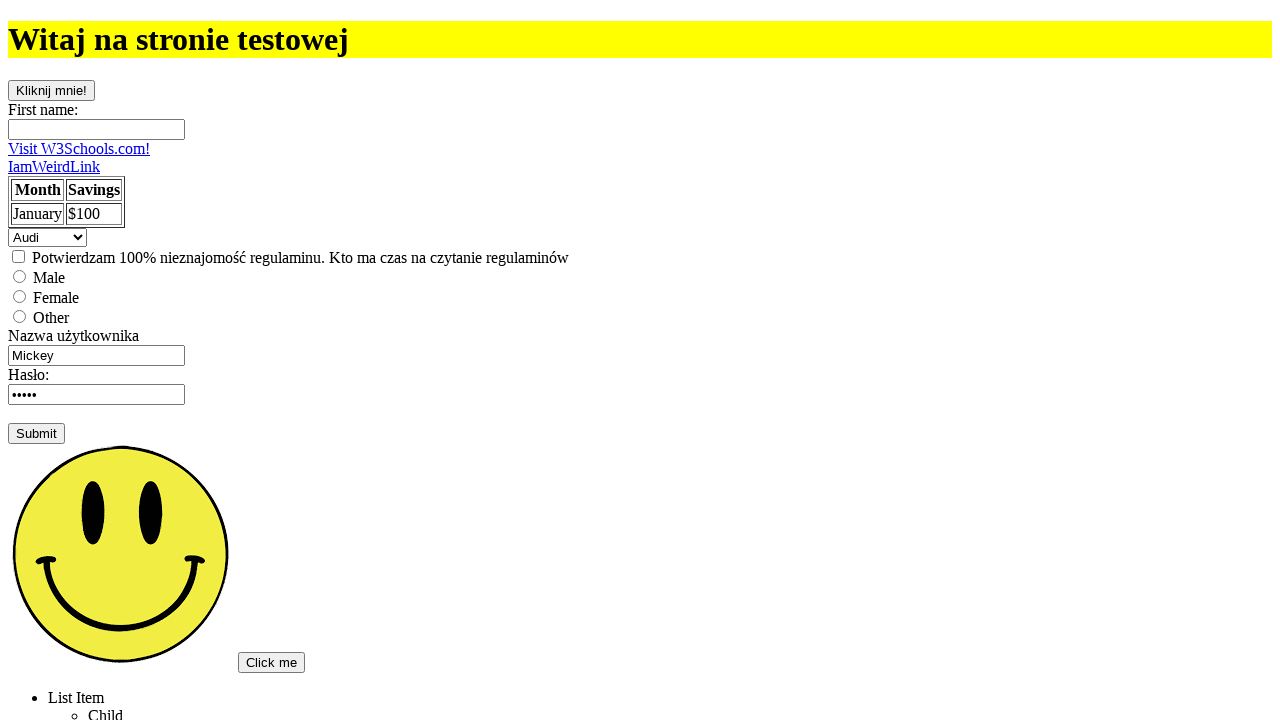

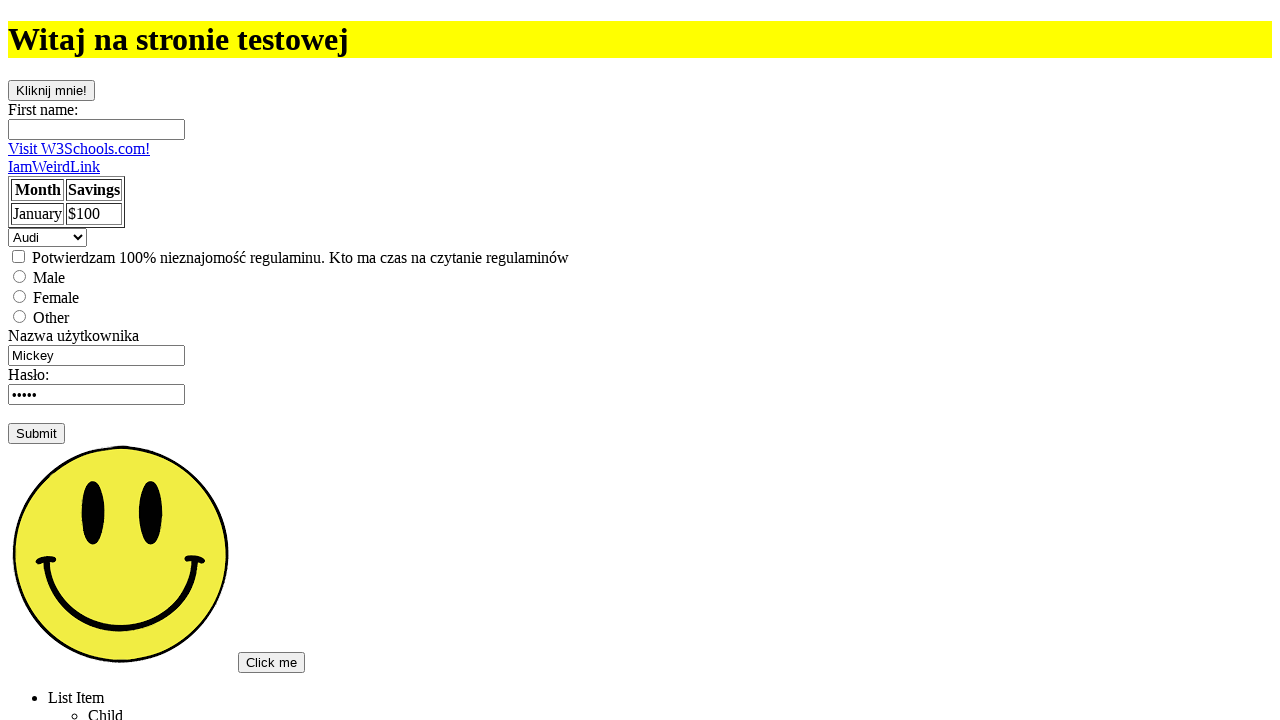